Selects Option 1 from a dropdown menu using index and visible text methods

Starting URL: https://the-internet.herokuapp.com/dropdown

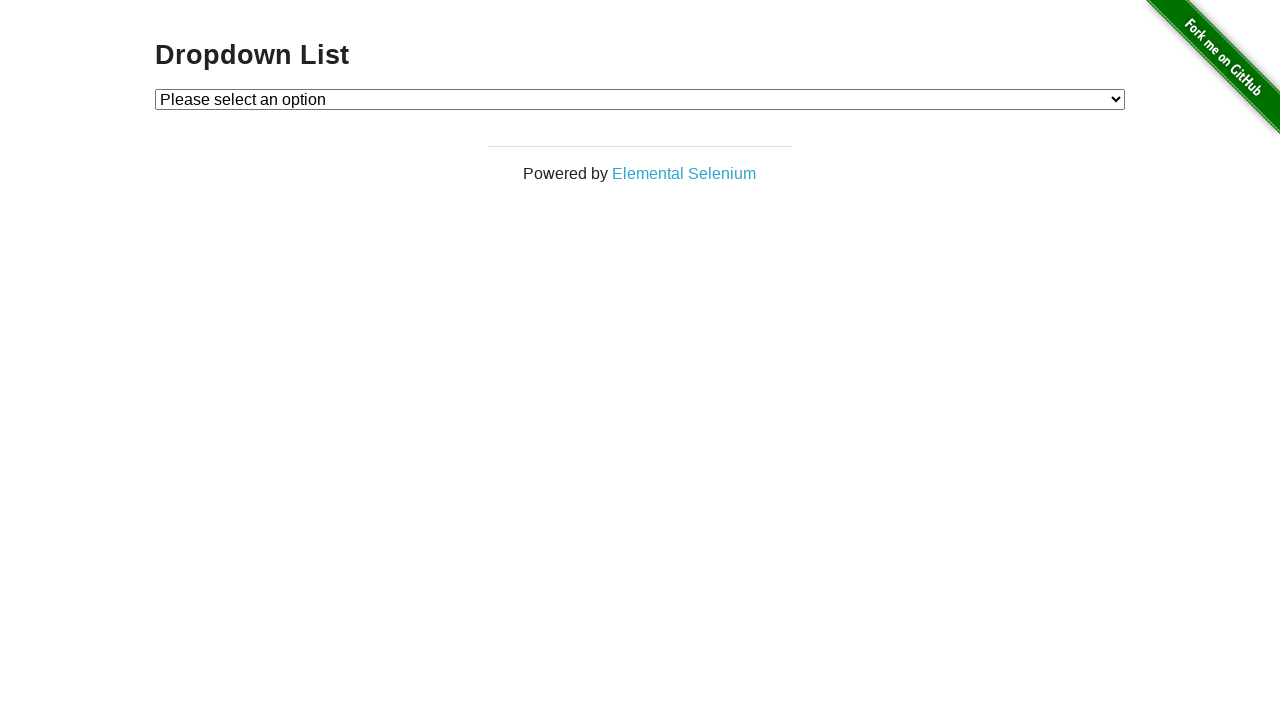

Located dropdown menu element
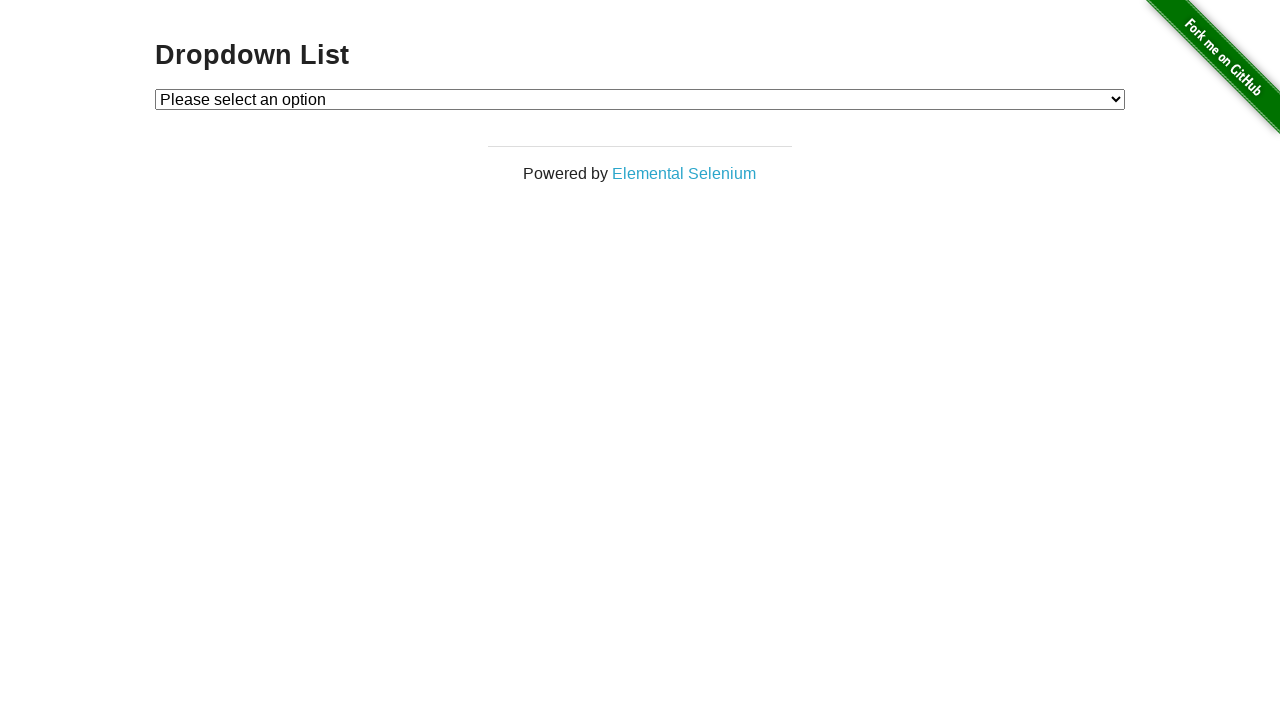

Selected Option 1 from dropdown using index 1 on #dropdown
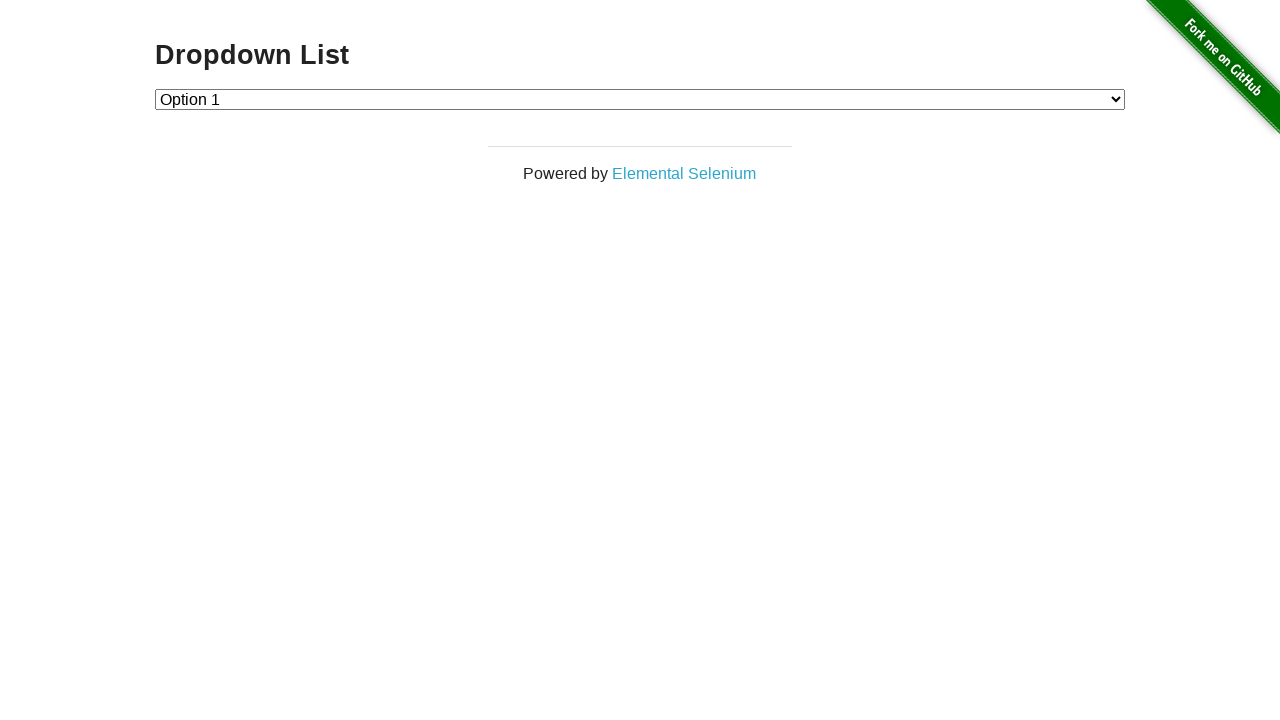

Selected Option 1 from dropdown using visible text on #dropdown
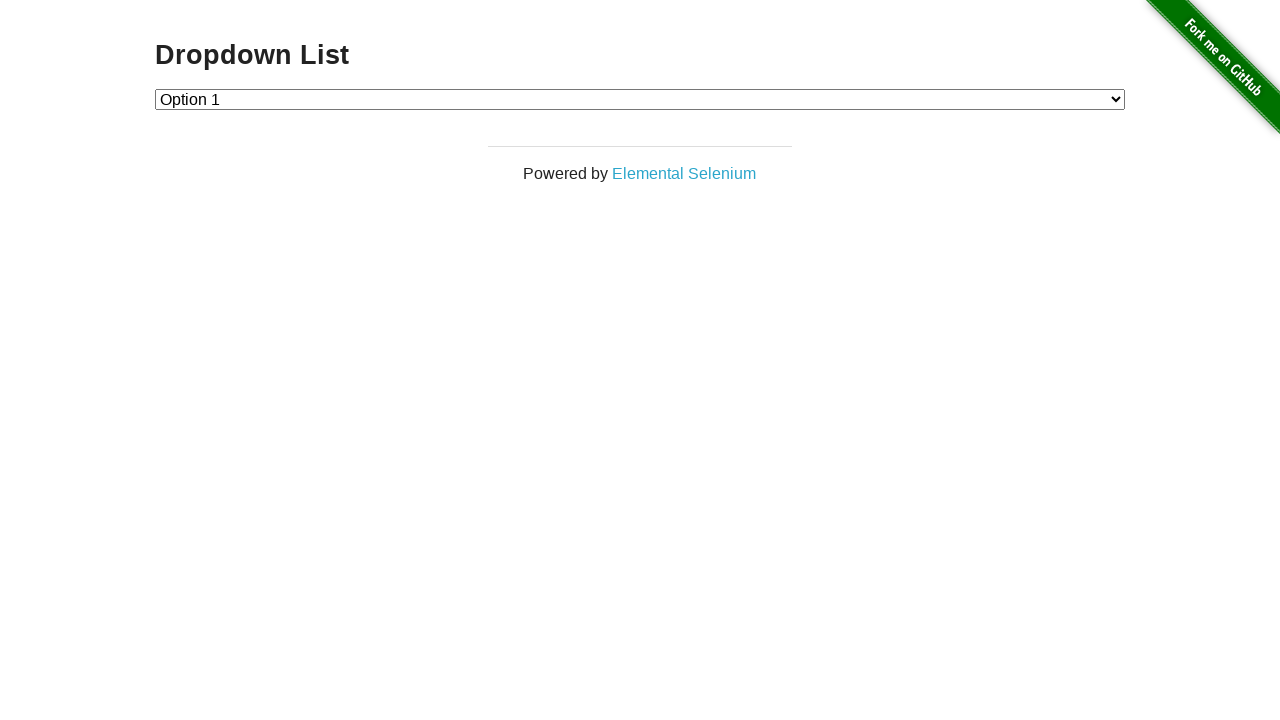

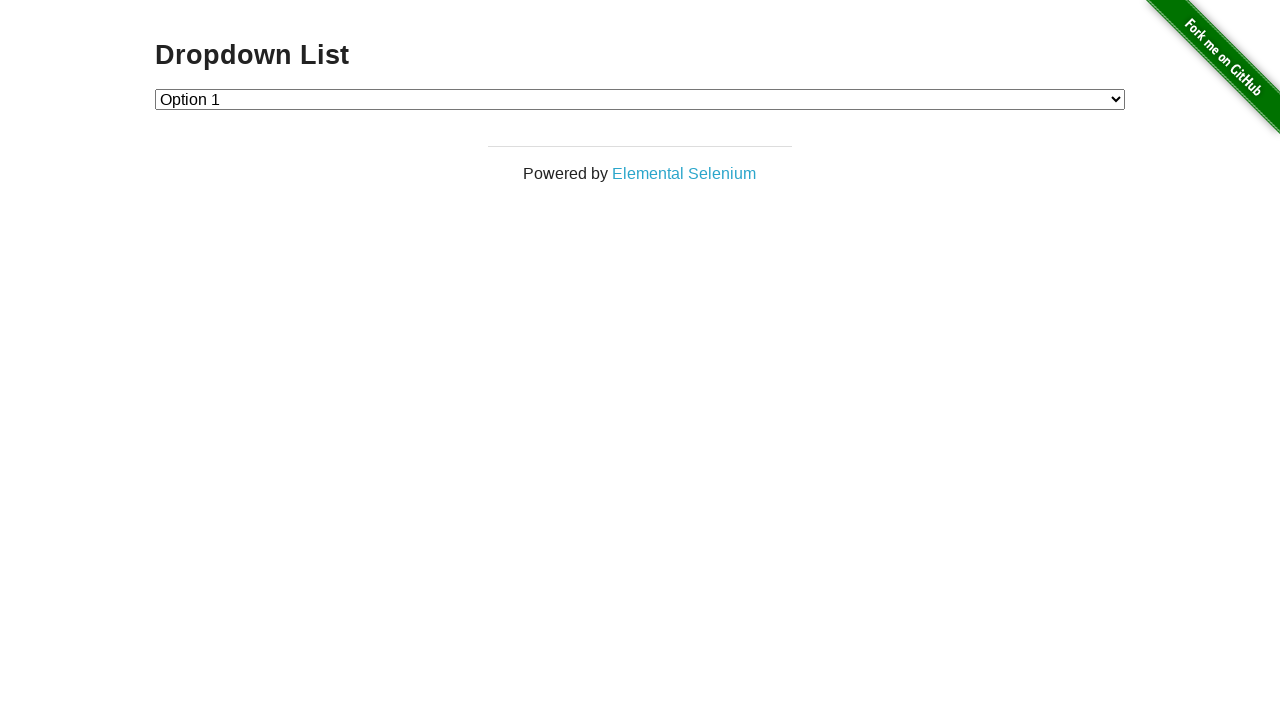